Tests JavaScript alert popup handling by clicking buttons that trigger alerts and accepting them, including both simple alerts and confirm dialogs.

Starting URL: https://demo.automationtesting.in/Alerts.html

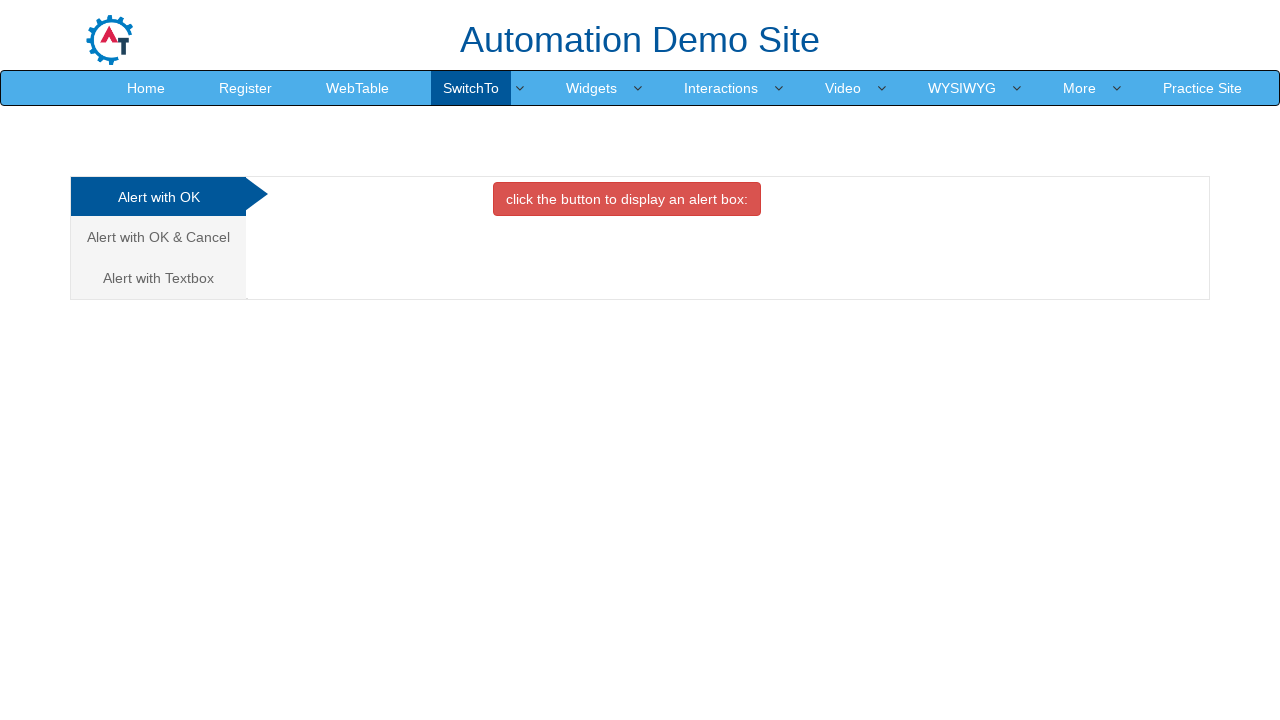

Set up dialog handler to accept all alerts and confirm dialogs
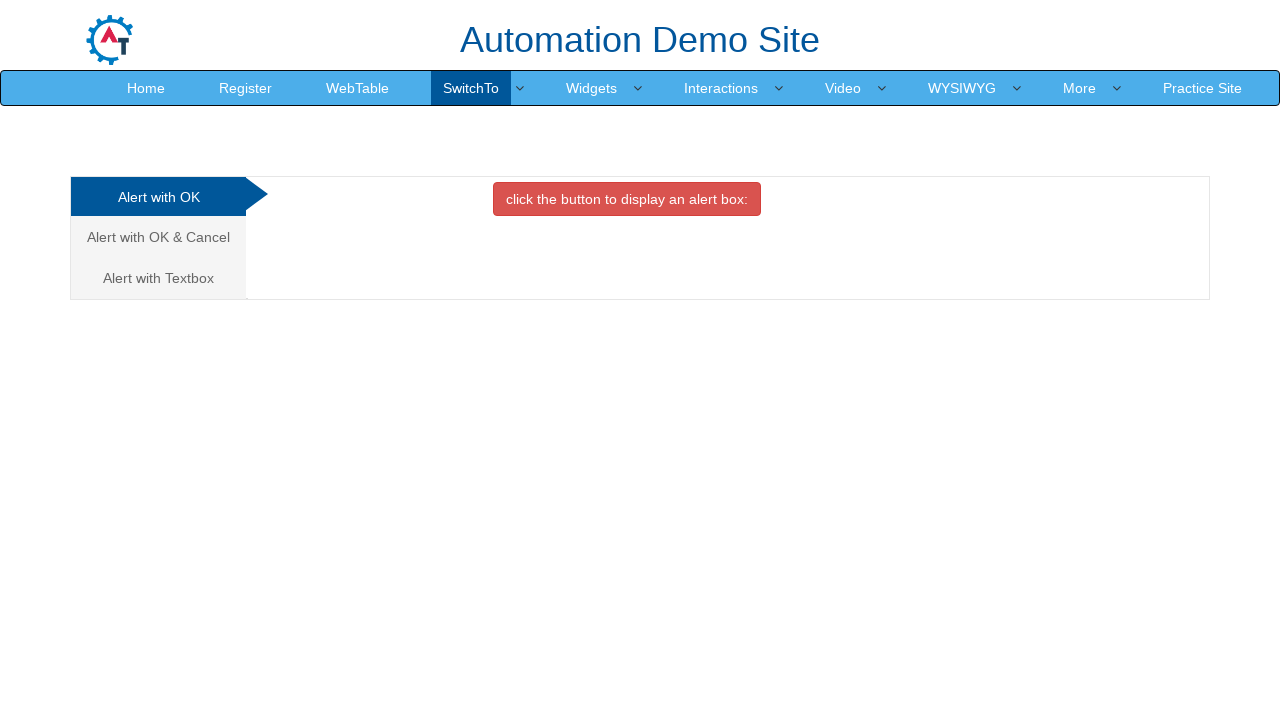

Clicked the first alert button (btn-danger) at (627, 199) on button.btn.btn-danger
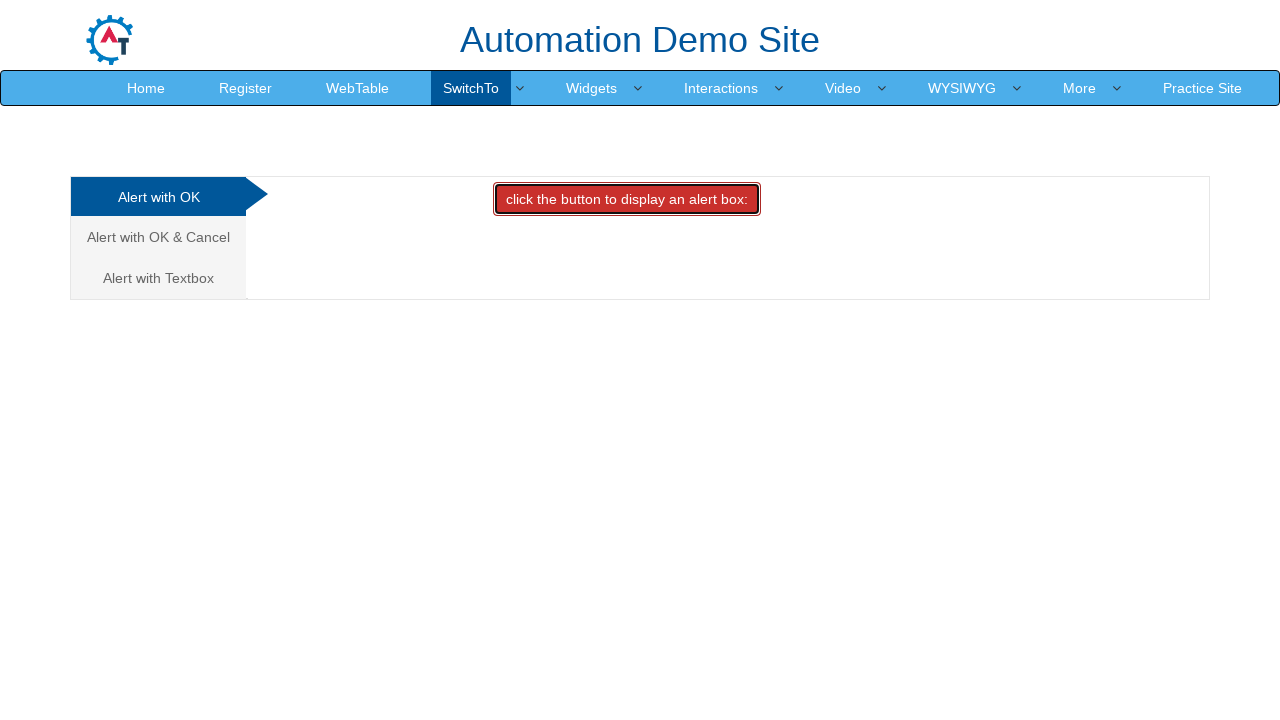

Waited for alert dialog to be handled
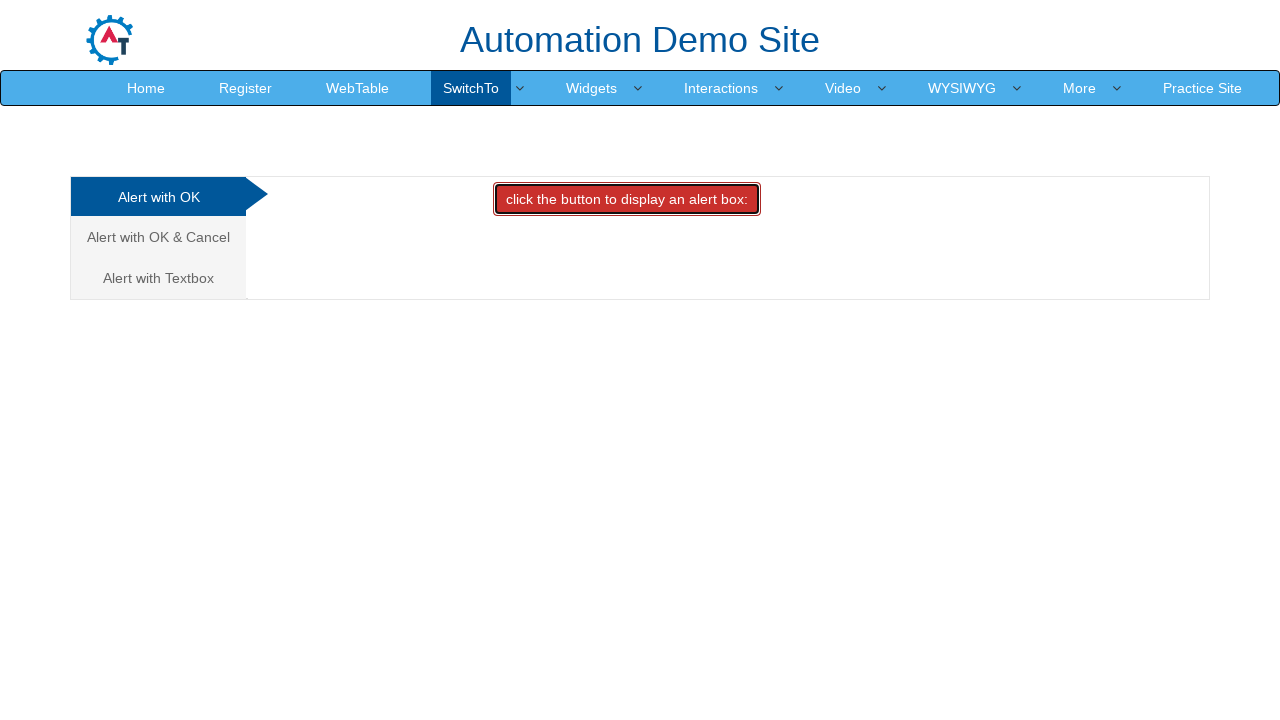

Clicked the second tab to navigate to Alert with OK & Cancel section at (158, 237) on (//a[@class='analystic'])[2]
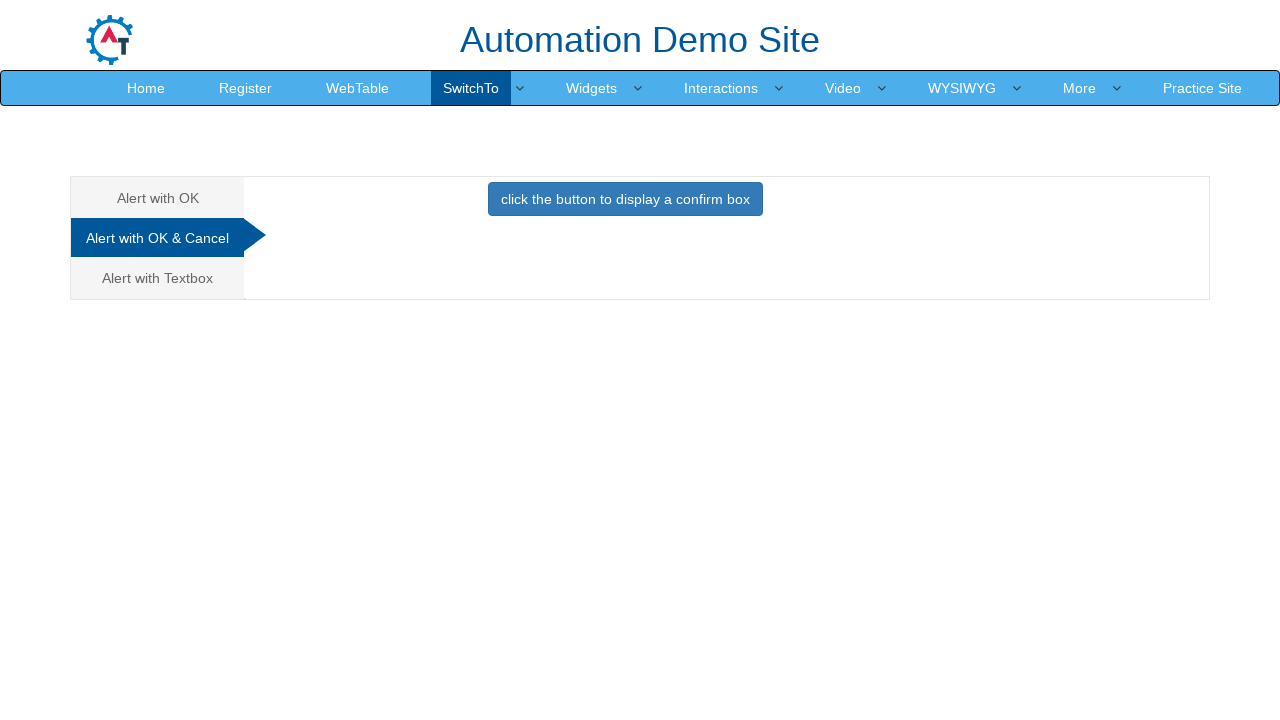

Waited for page to update after tab click
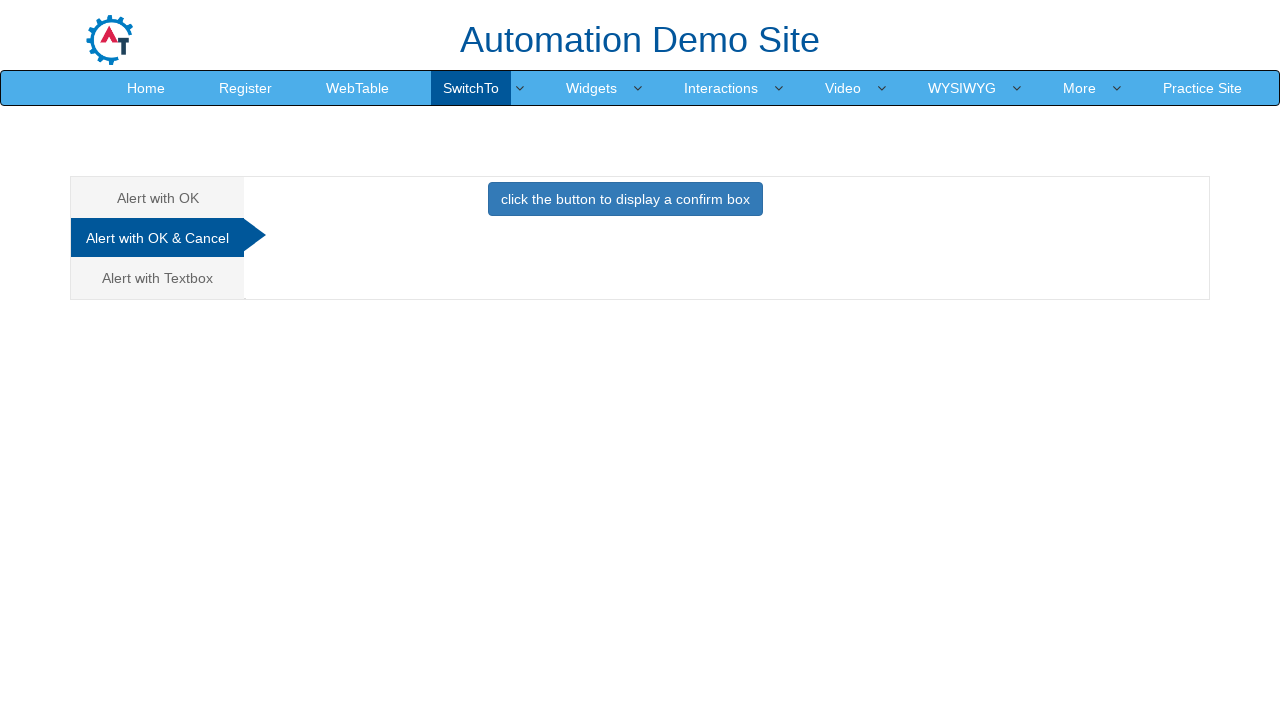

Clicked the confirm box button at (625, 199) on button[onclick='confirmbox()']
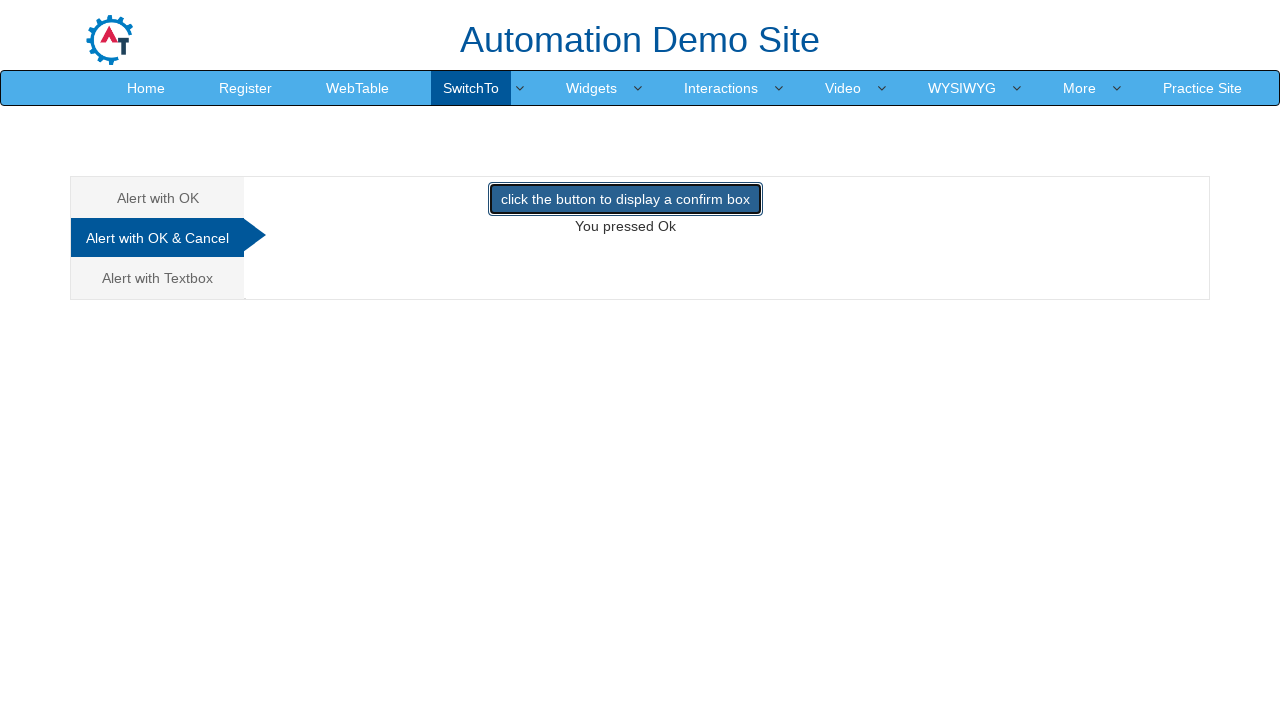

Waited for confirm dialog to be handled
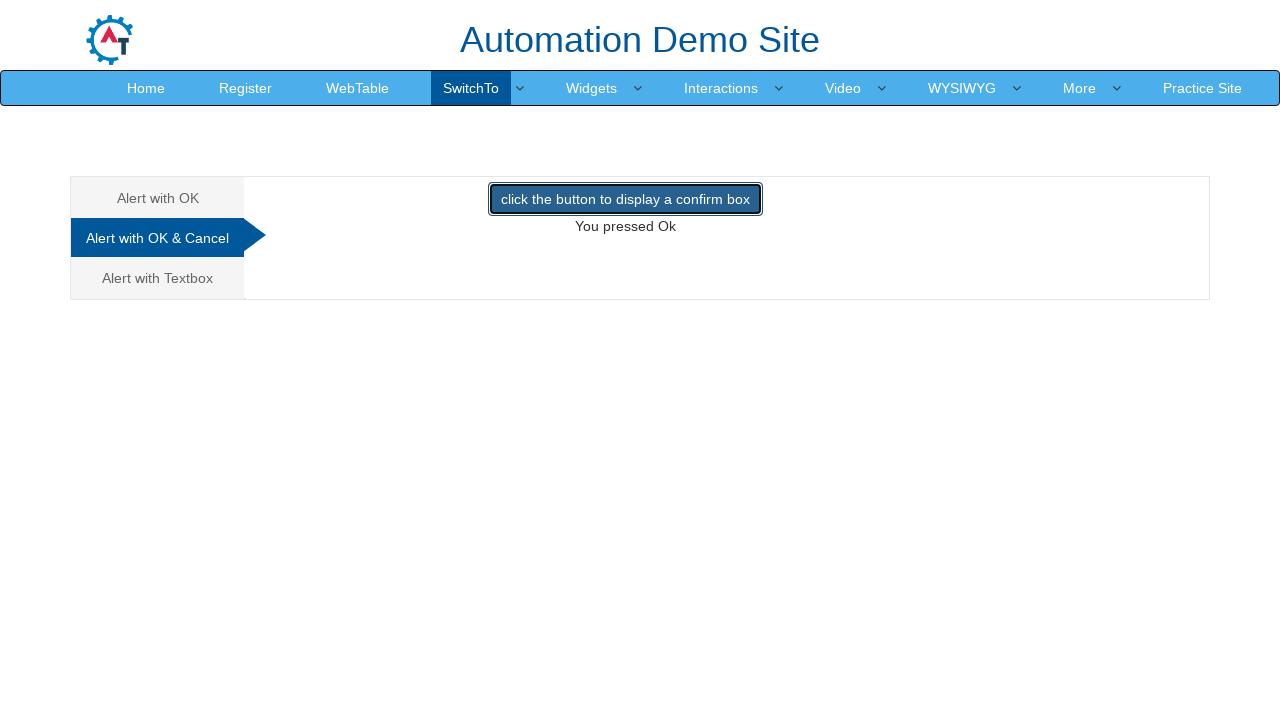

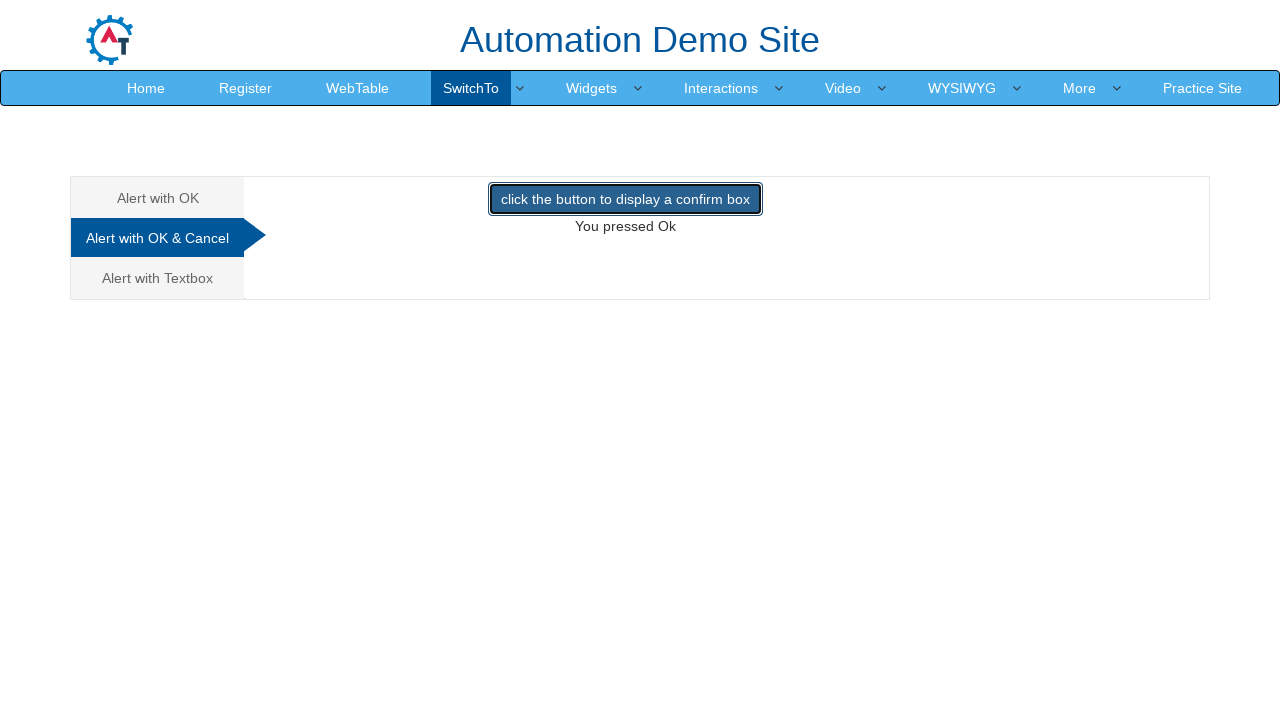